Tests loading images page by waiting for landscape image to load and verifying its src attribute contains "landscape"

Starting URL: https://bonigarcia.dev/selenium-webdriver-java/loading-images.html

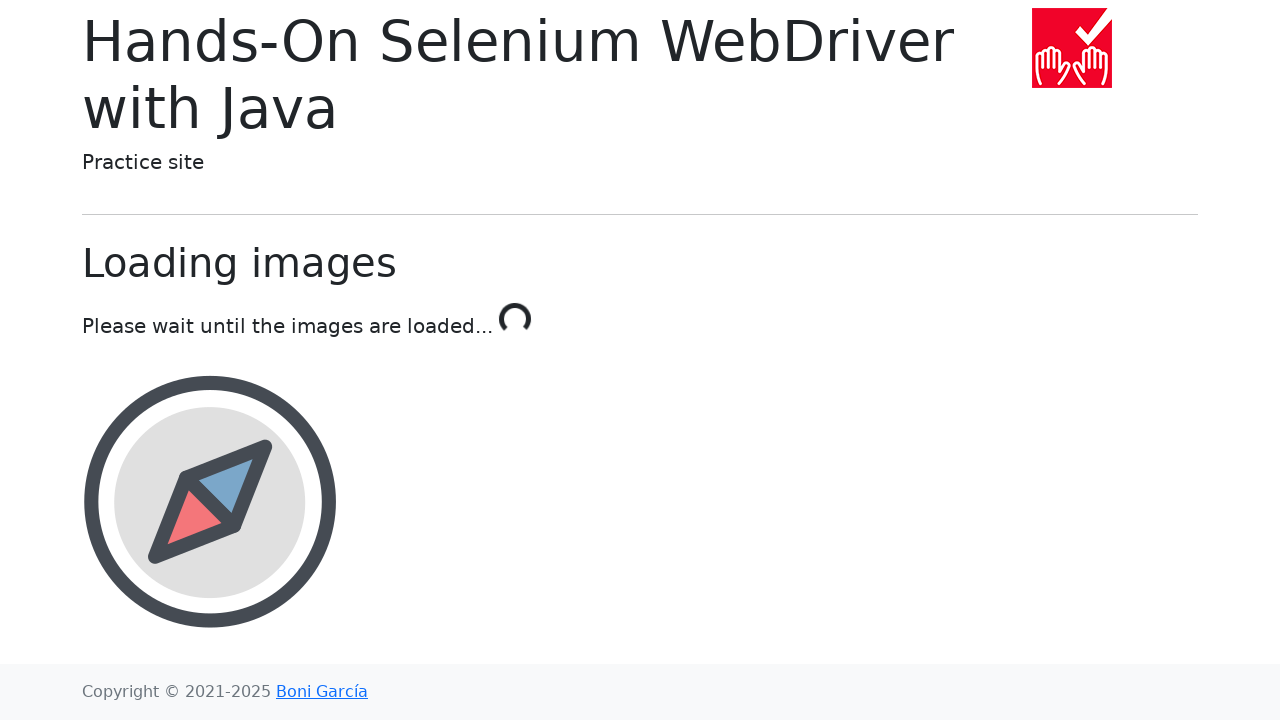

Waited for landscape image element to load
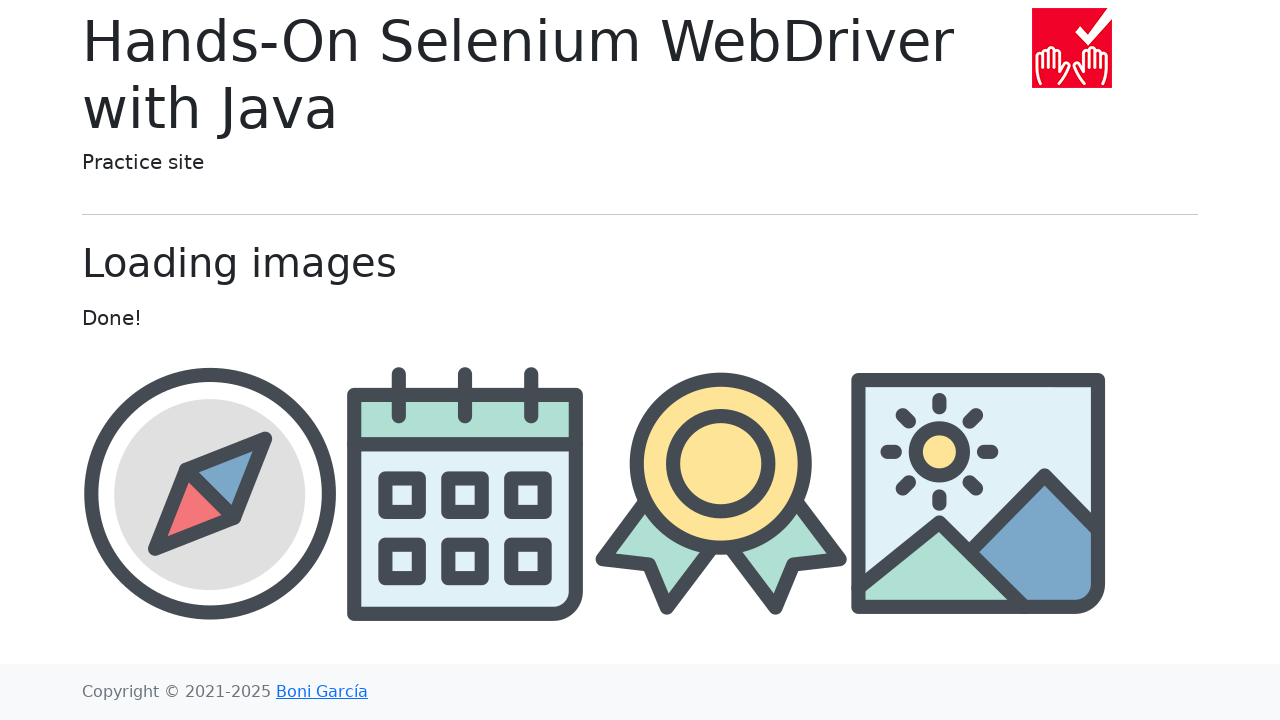

Retrieved src attribute from landscape image
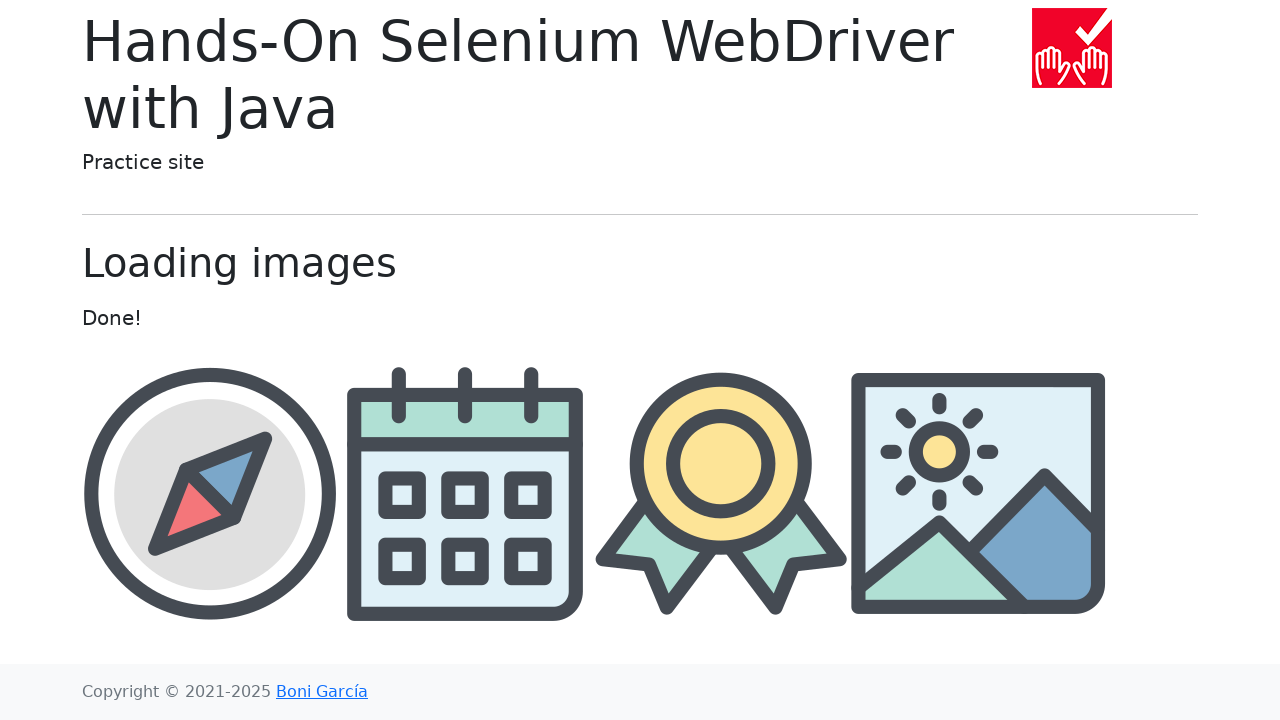

Verified src attribute contains 'landscape'
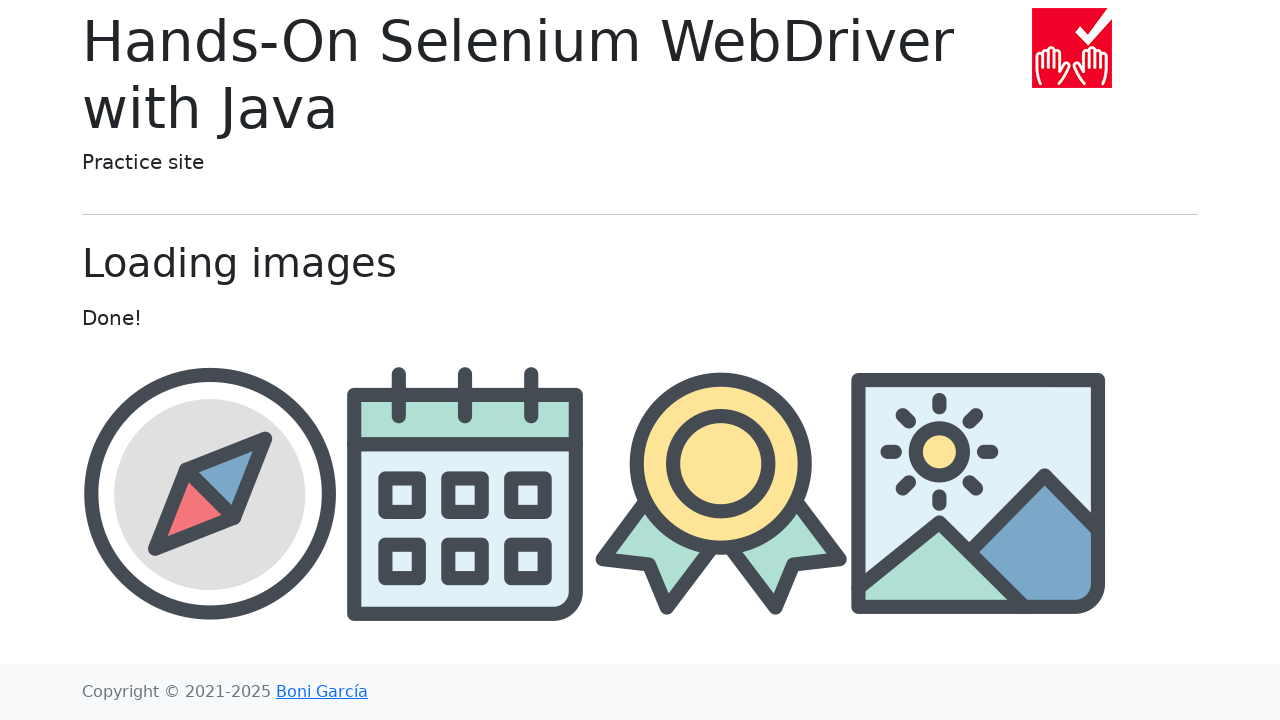

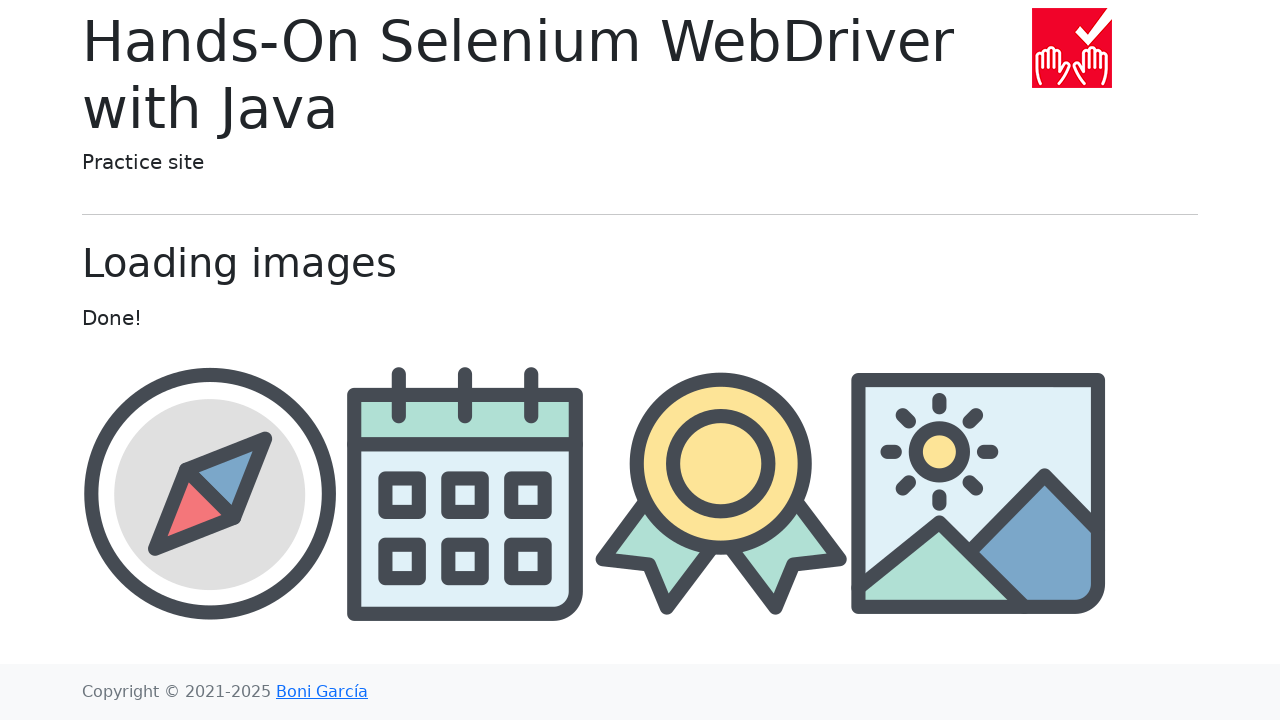